Tests window handling functionality on a demo automation site by clicking a button that opens a new browser tab/window

Starting URL: http://demo.automationtesting.in/Windows.html

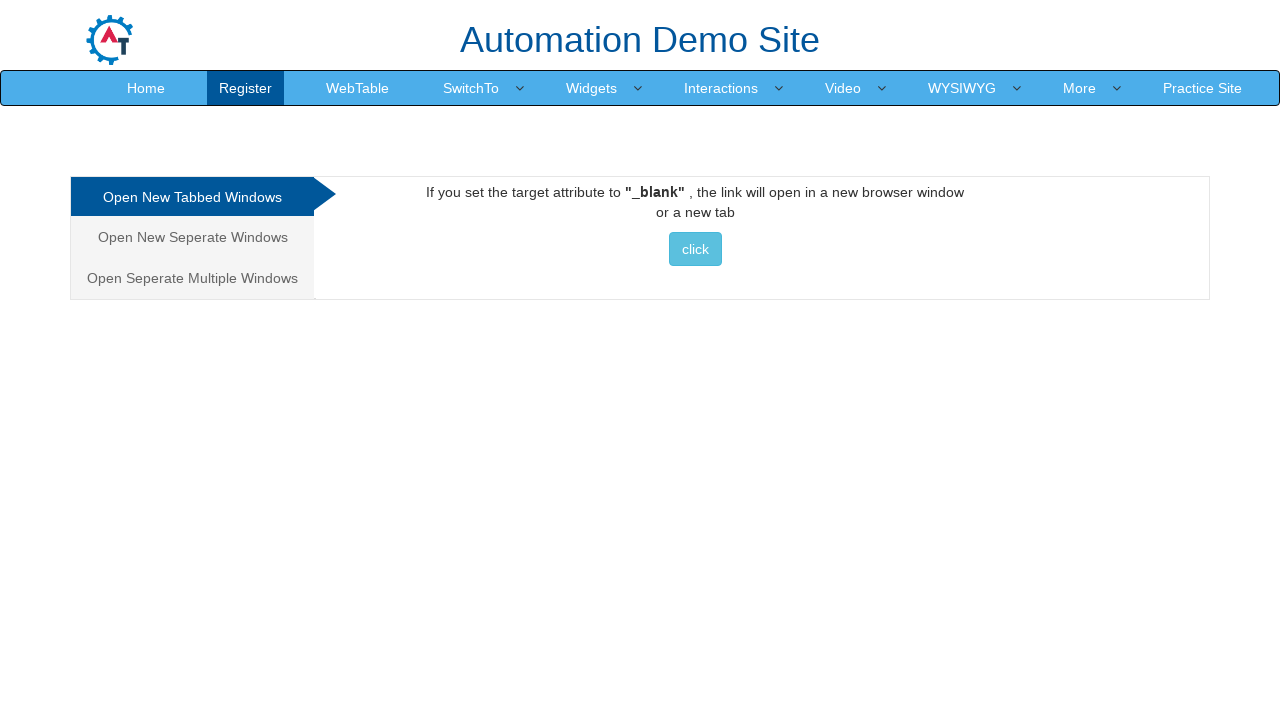

Navigated to Windows demo page
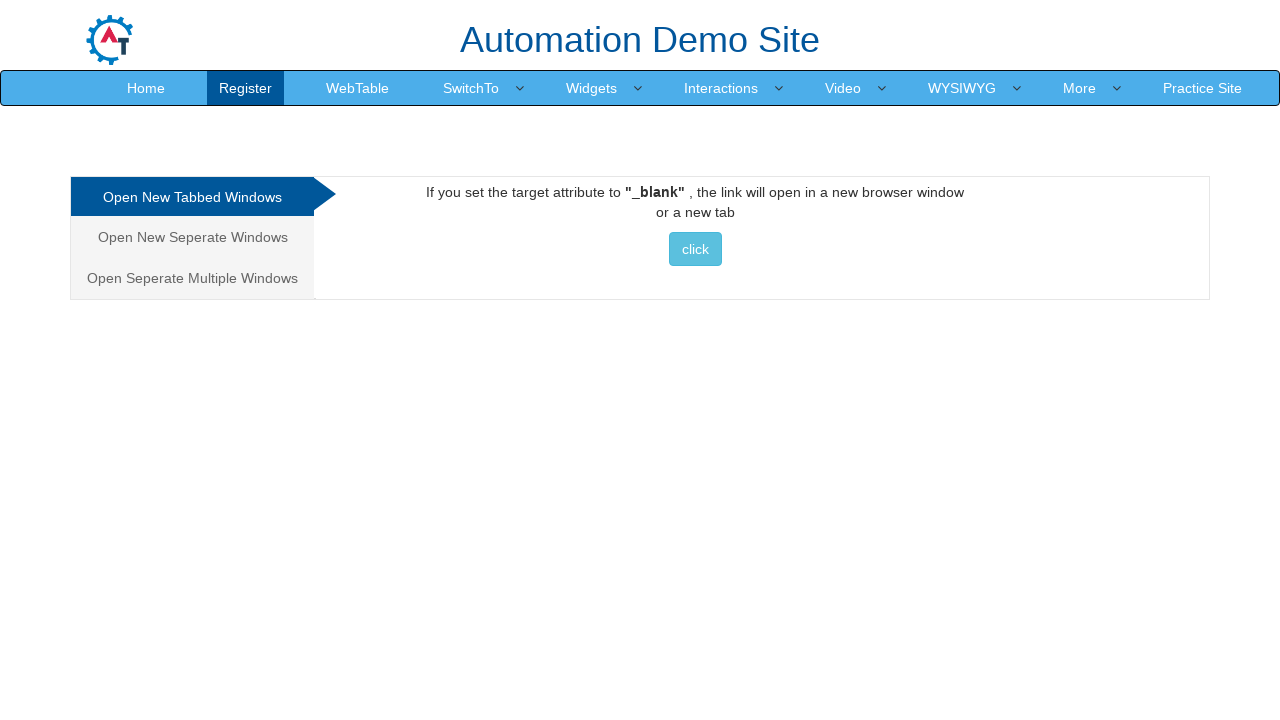

Clicked button in Tabbed section to open new window/tab at (695, 249) on xpath=//div[@id='Tabbed']/a/button
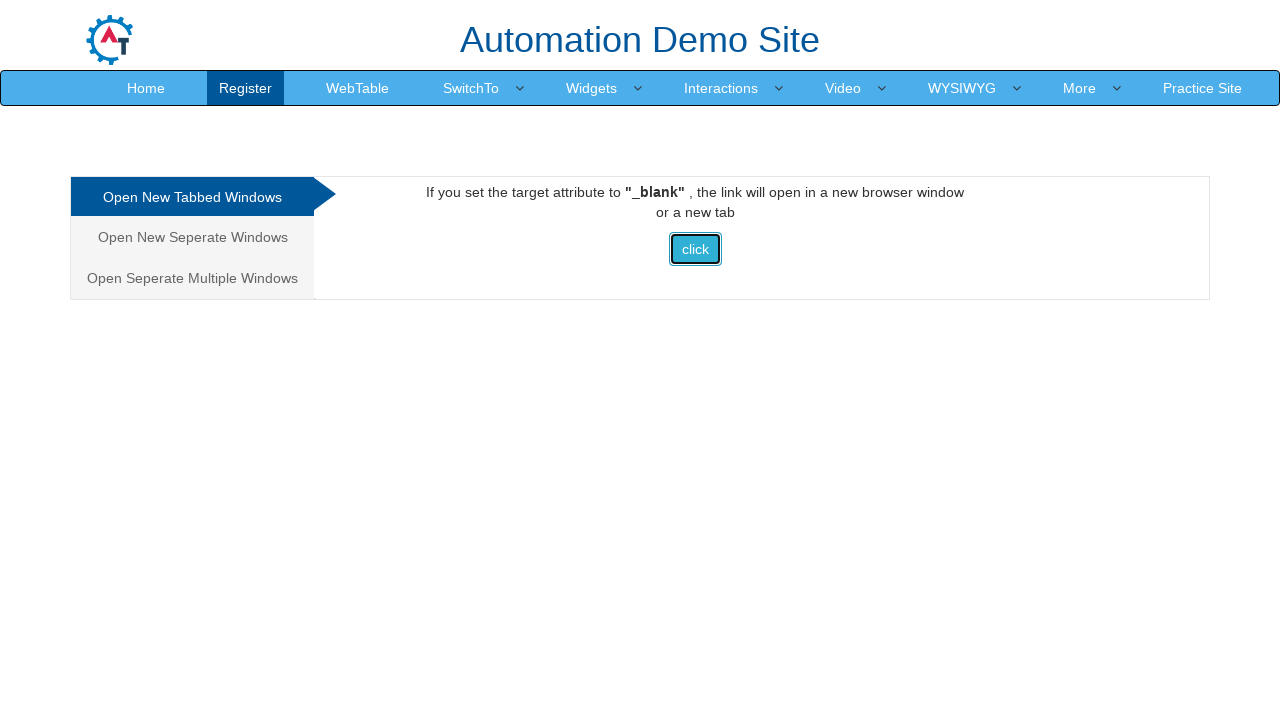

Waited 2 seconds for new window/tab to open
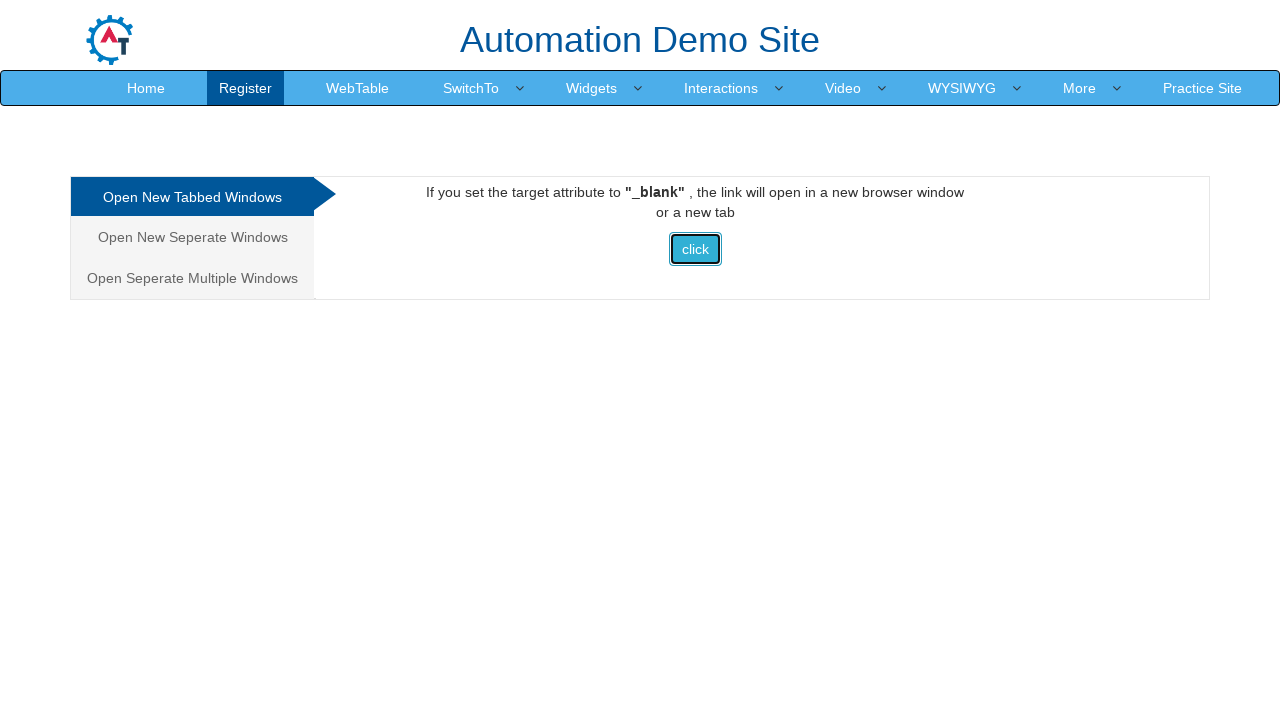

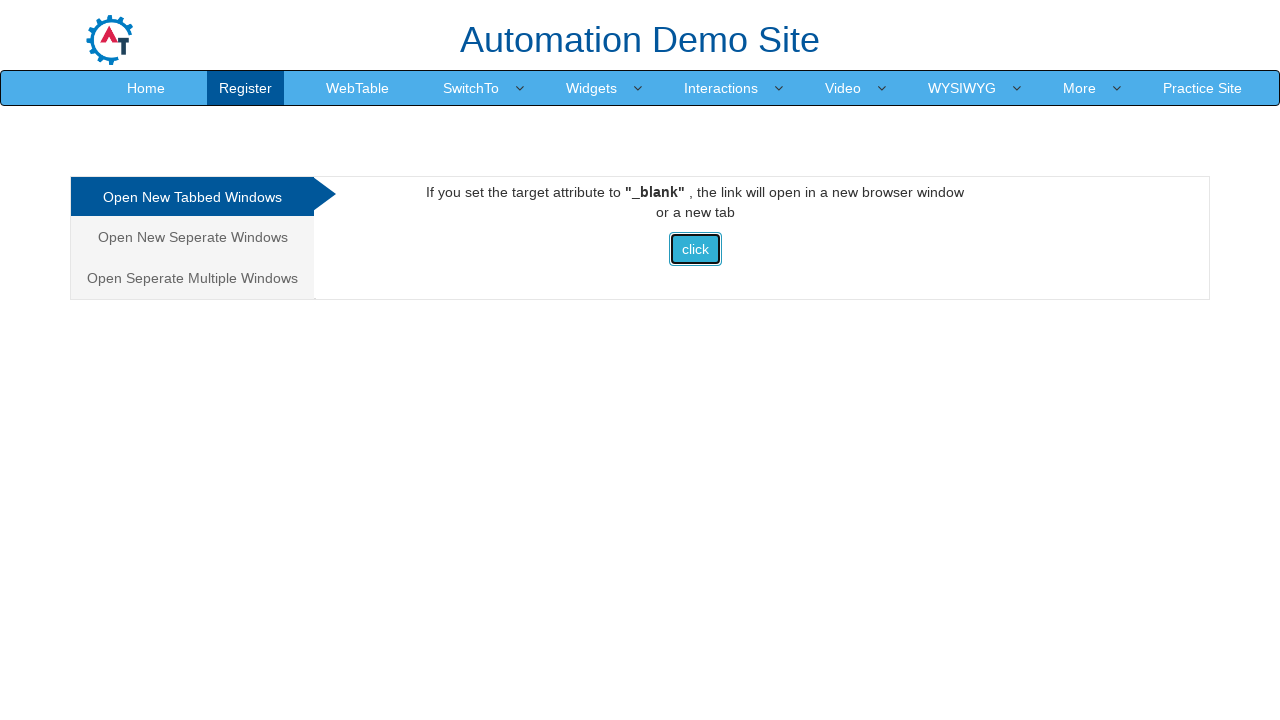